Tests add/remove elements functionality by clicking the add button twice, removing one element, and verifying one element remains

Starting URL: http://the-internet.herokuapp.com/

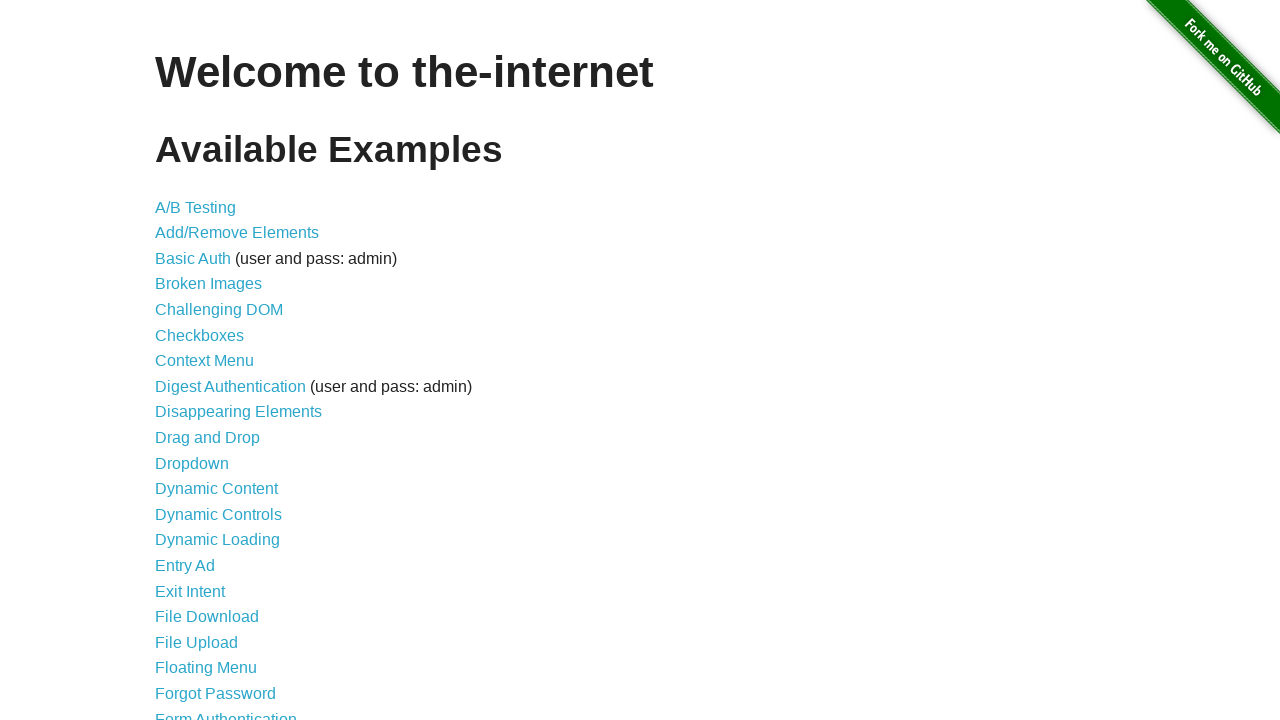

Clicked on Add/Remove Elements link at (237, 233) on a[href='/add_remove_elements/']
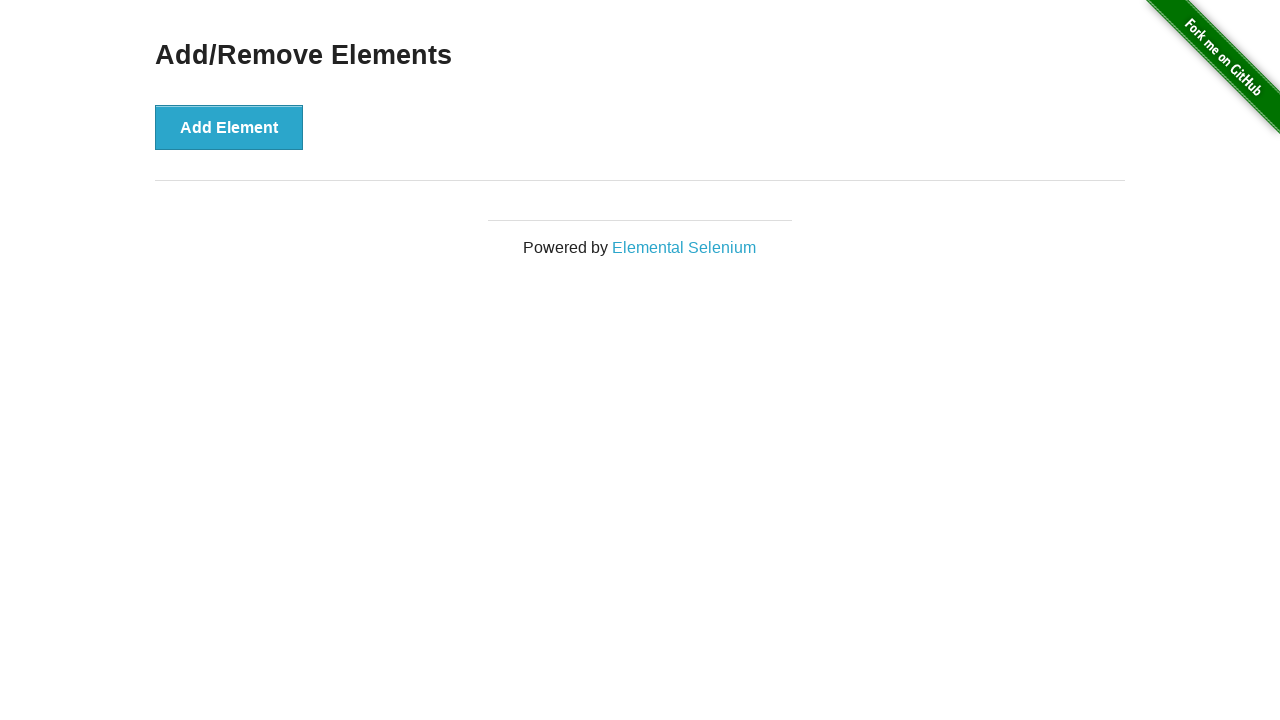

Clicked Add Element button (first time) at (229, 127) on button[onclick='addElement()']
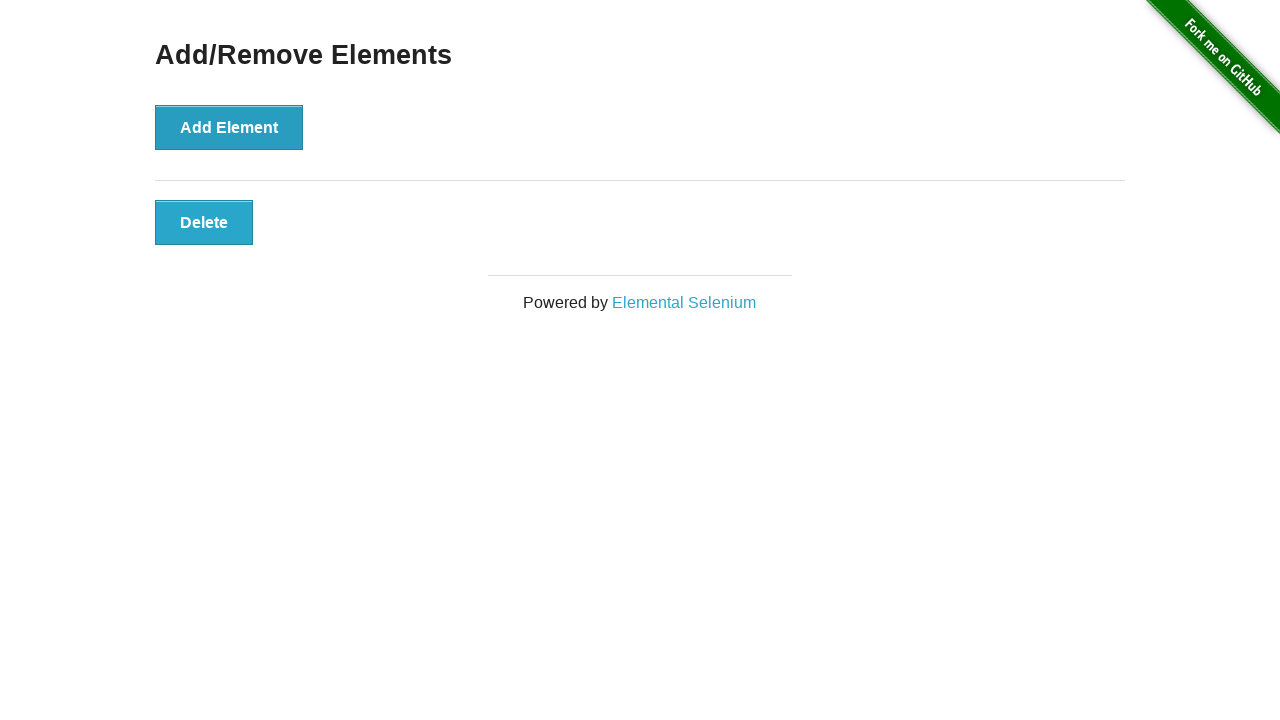

Clicked Add Element button (second time) at (229, 127) on button[onclick='addElement()']
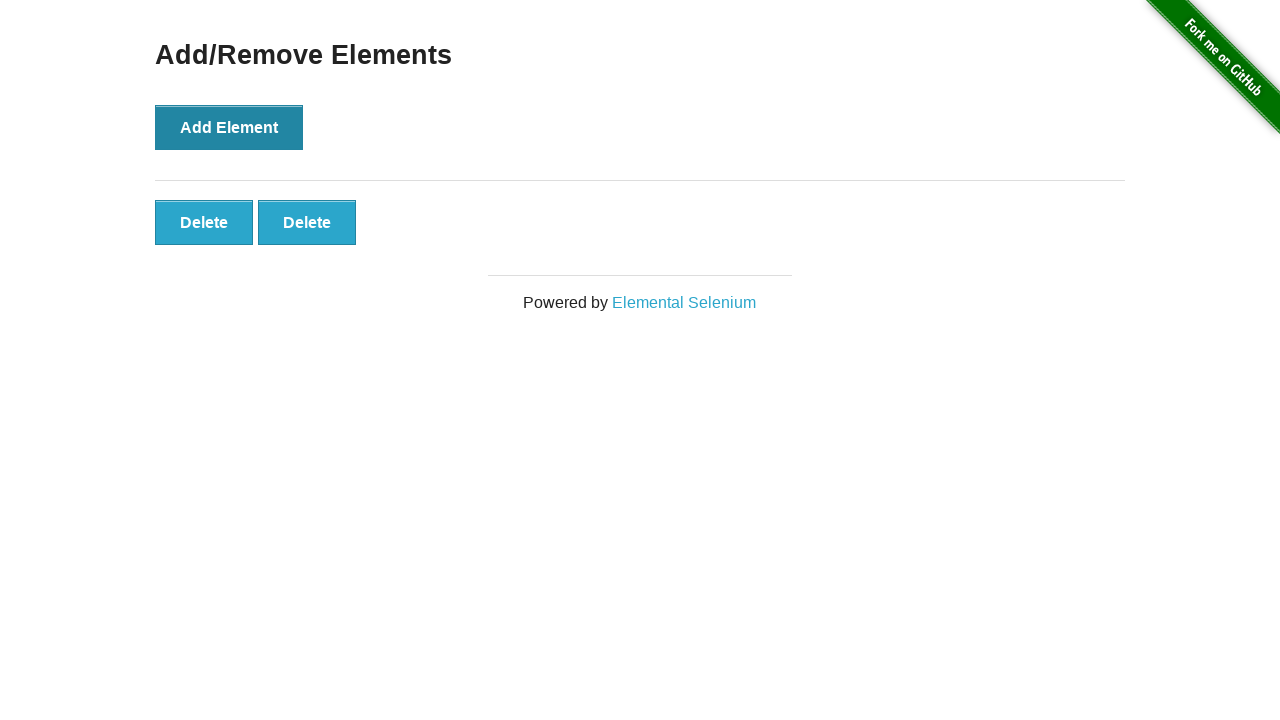

Clicked first Delete button to remove one element at (204, 222) on div#elements button
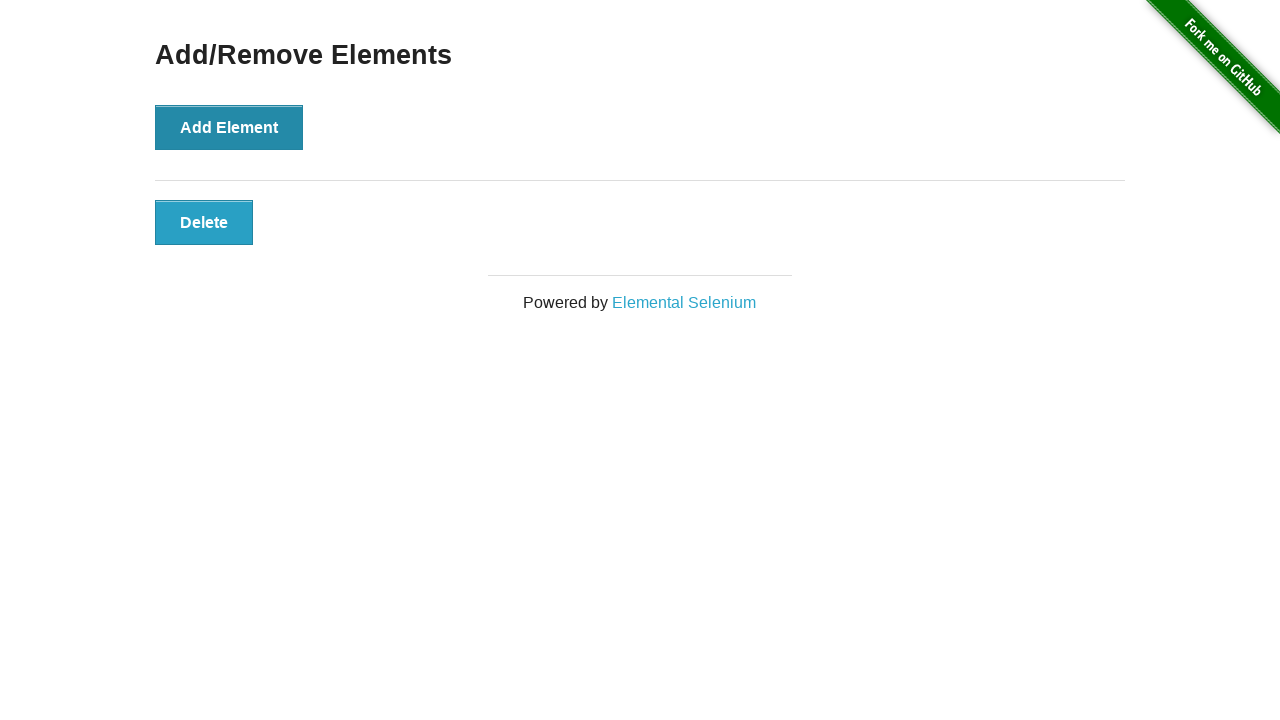

Verified that one element remains after deletion
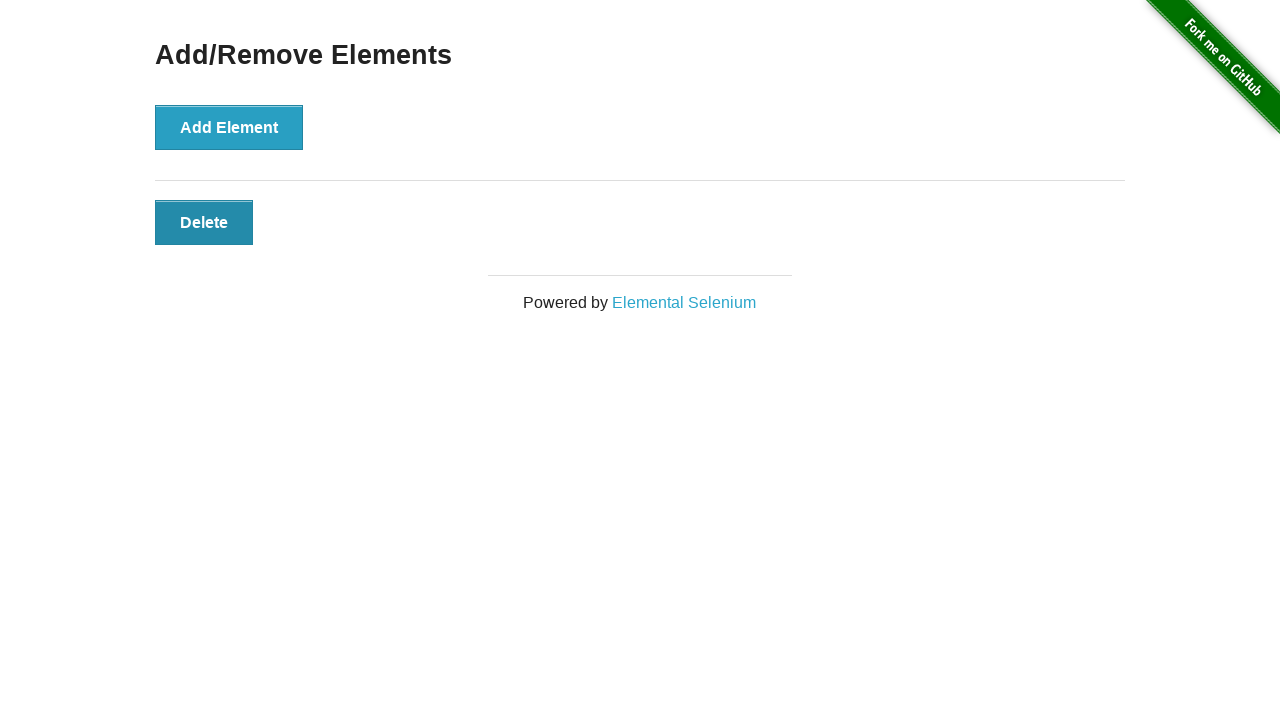

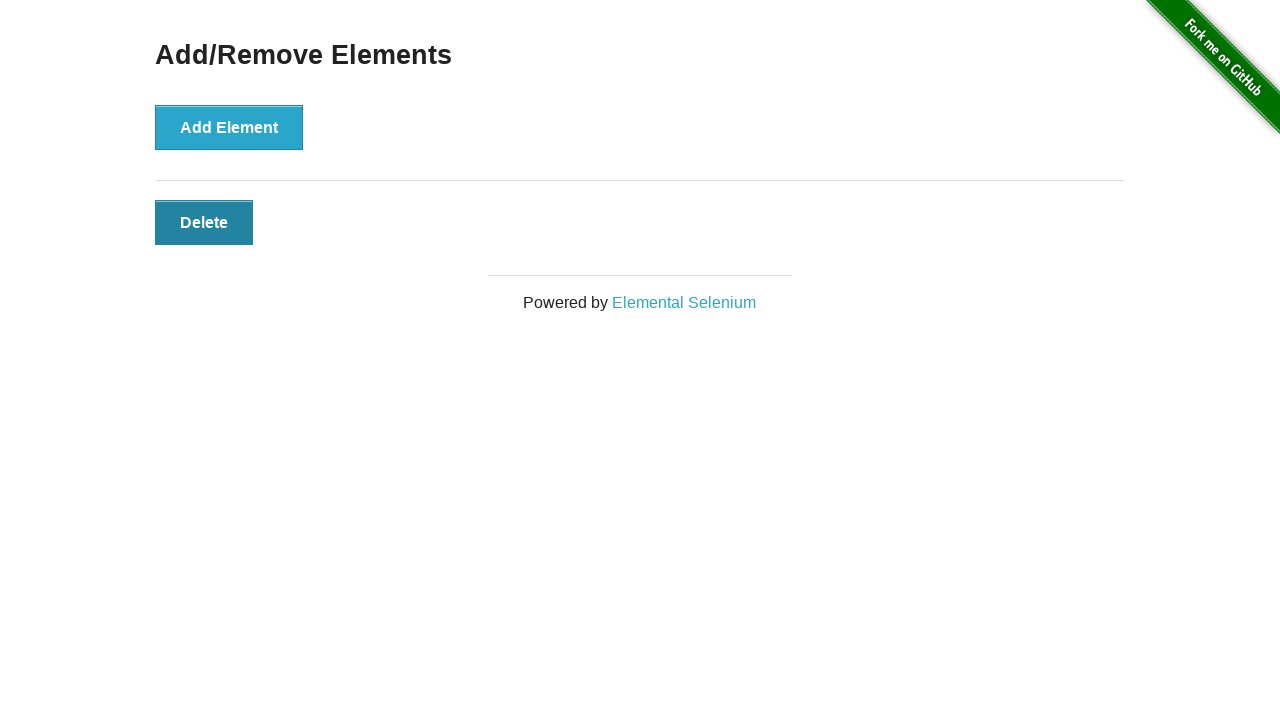